Tests context menu functionality by right-clicking on a designated area, handling the alert, and navigating to a linked page to verify its content

Starting URL: https://the-internet.herokuapp.com/context_menu

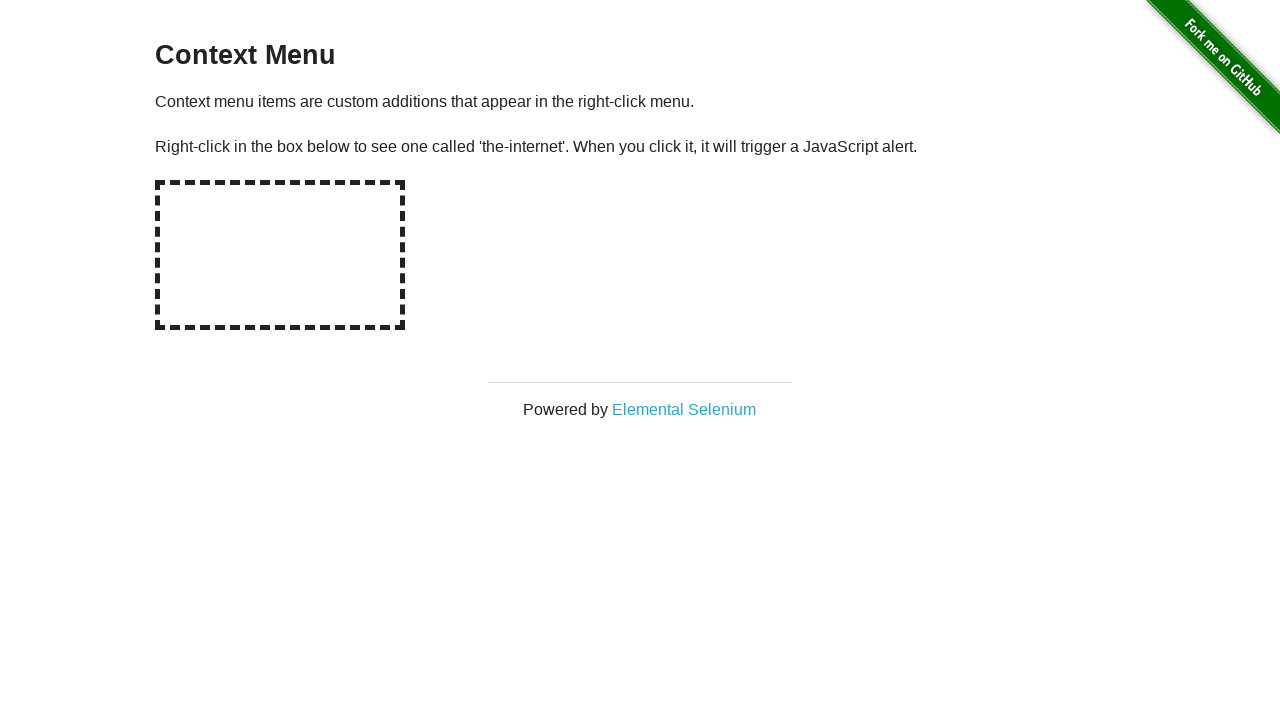

Right-clicked on the context menu hot-spot area at (280, 255) on //div[@id='hot-spot']
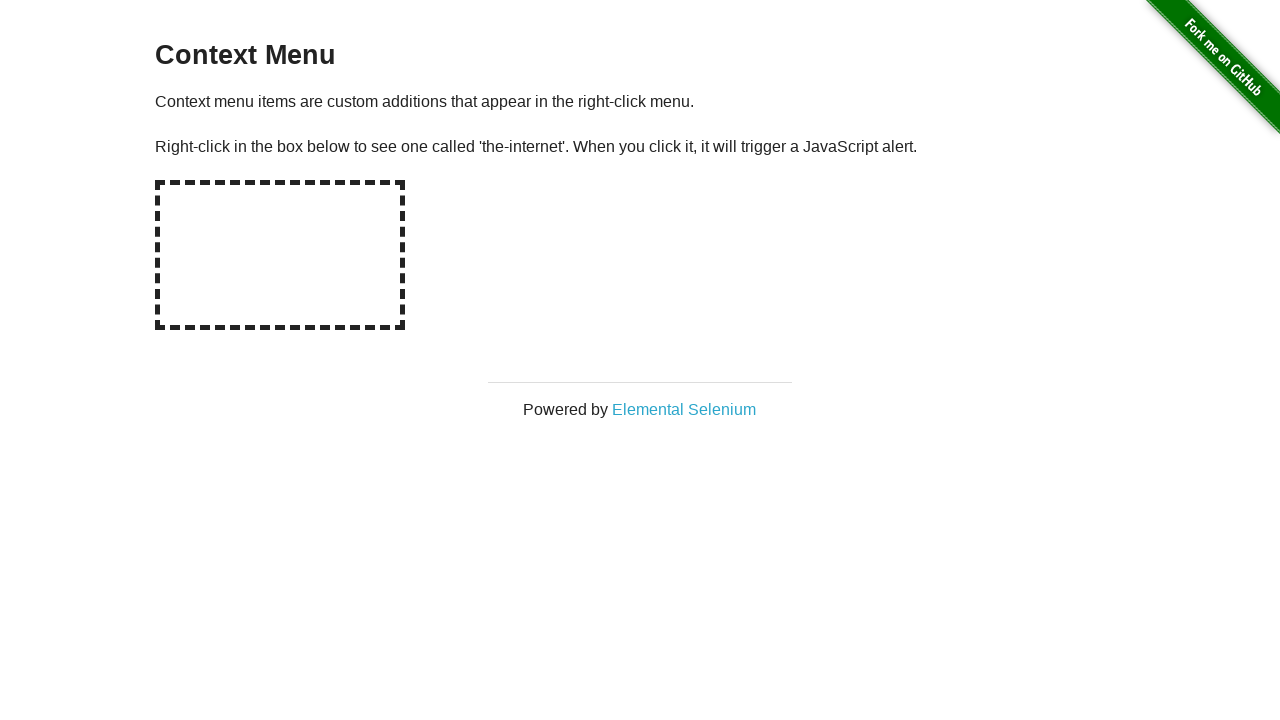

Set up alert dialog handler to accept alerts
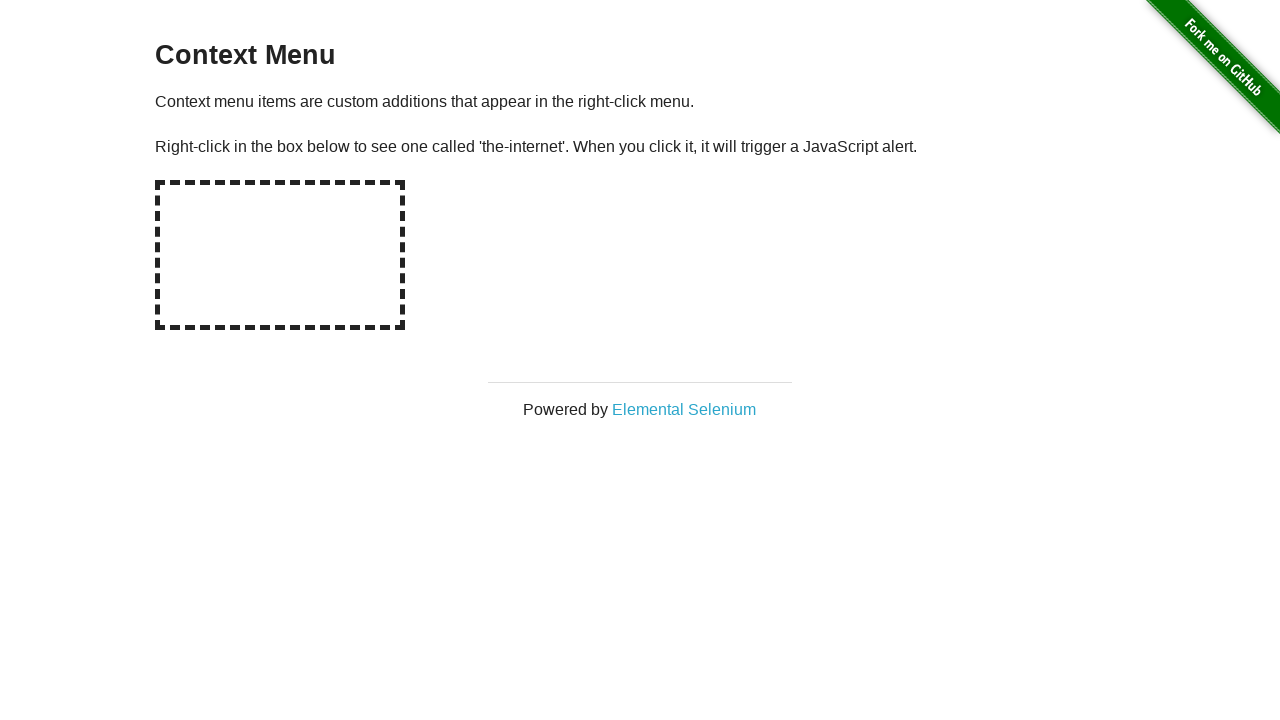

Clicked on 'Elemental Selenium' link which opened in a new window at (684, 409) on xpath=//a[text()='Elemental Selenium']
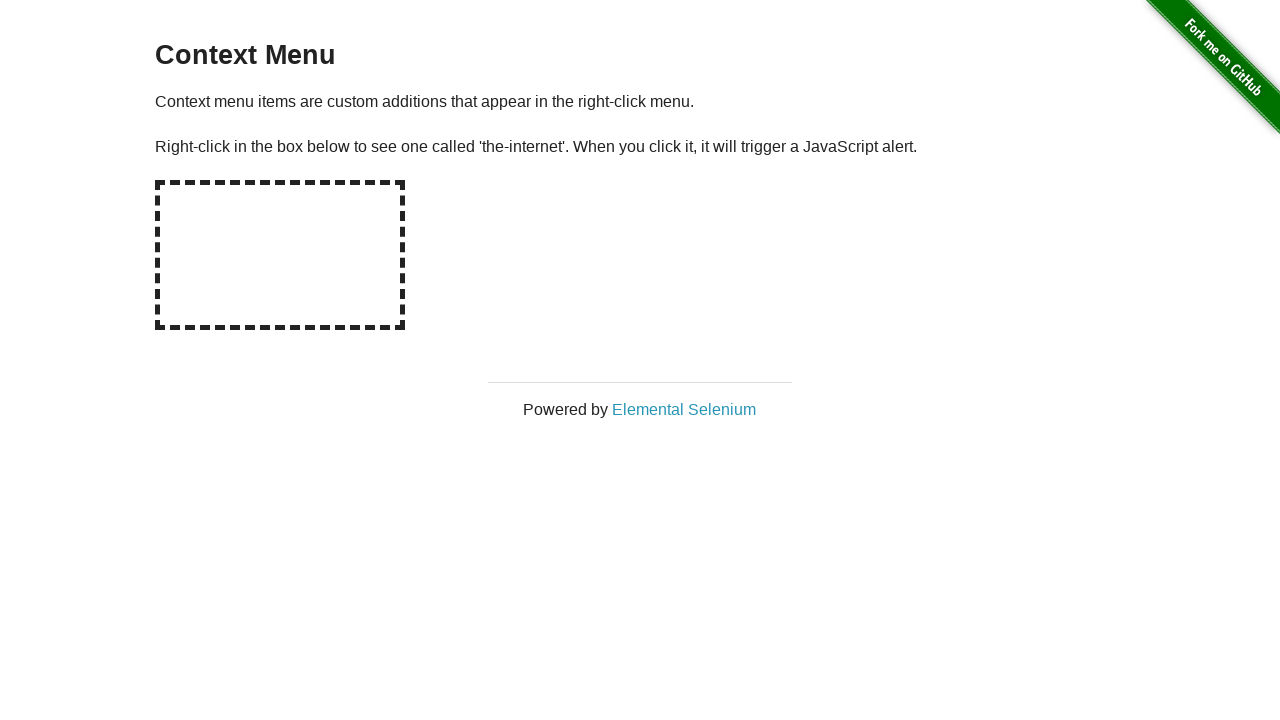

New page loaded successfully
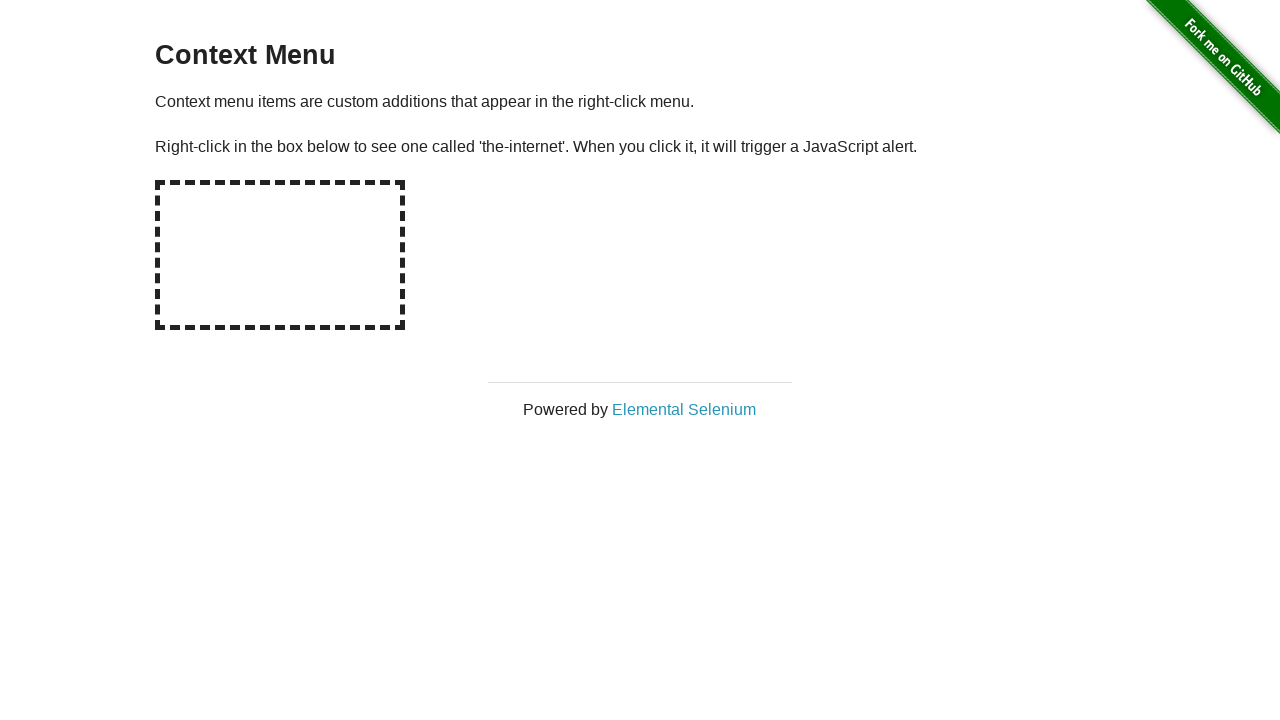

Retrieved h1 text content: 'Elemental Selenium'
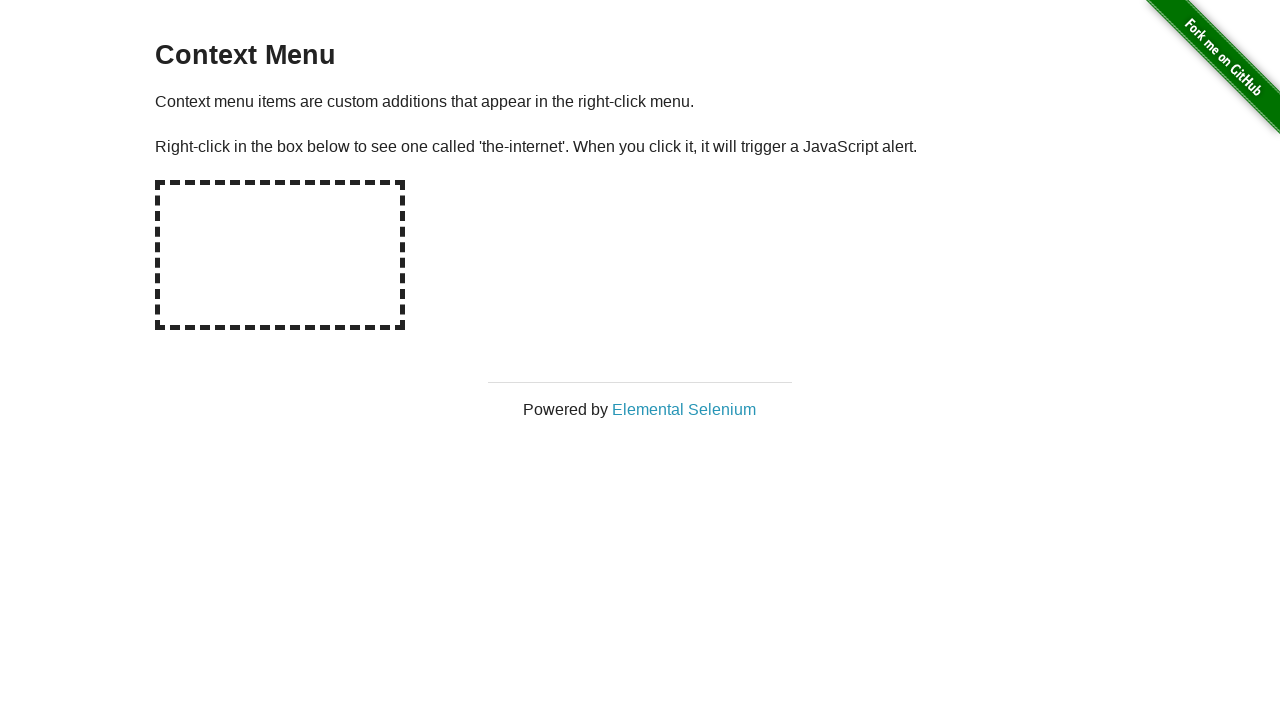

Verified h1 content matches 'Elemental Selenium'
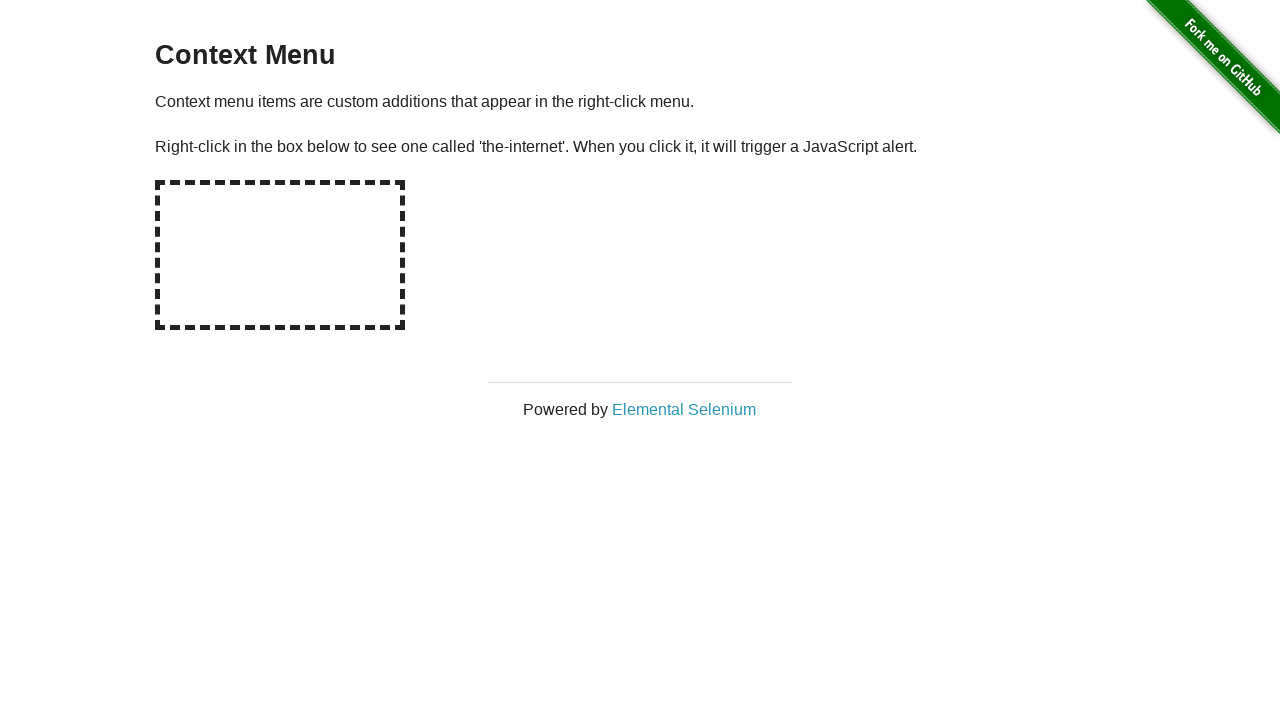

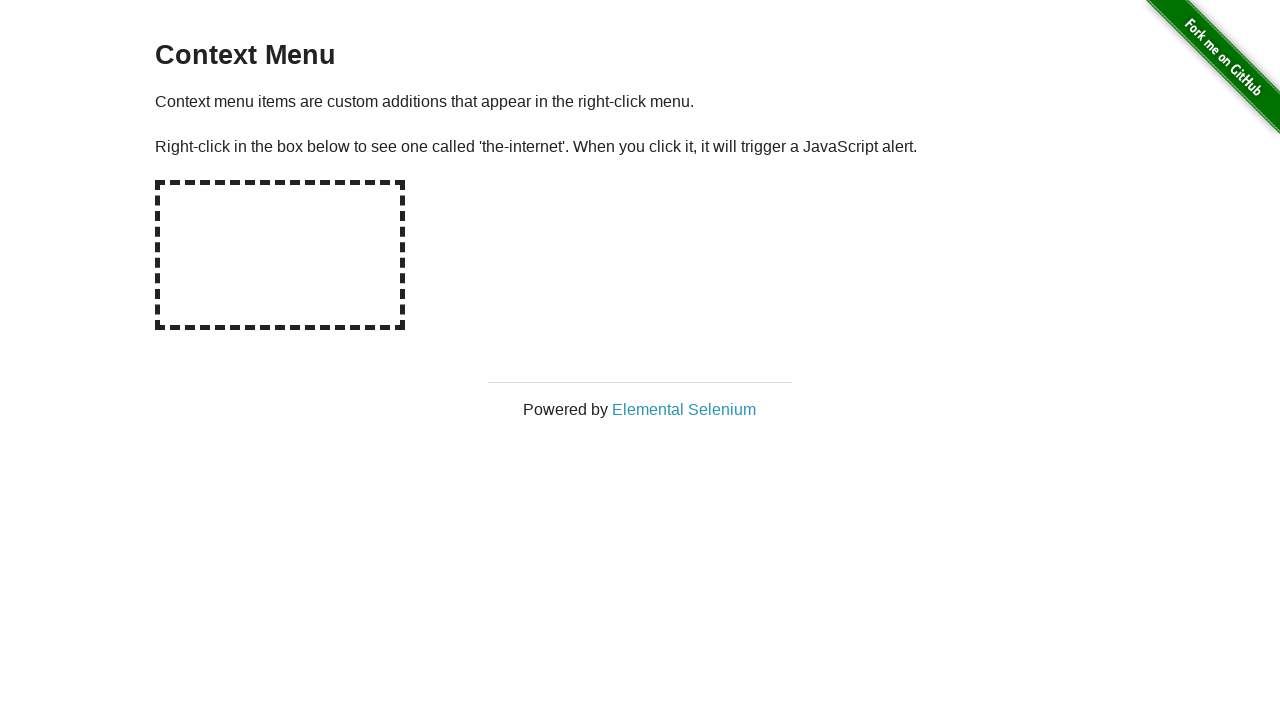